Opens a new browser window and navigates to a different URL (nopcommerce demo site) in that window.

Starting URL: https://www.sugarcrm.com/request-demo/

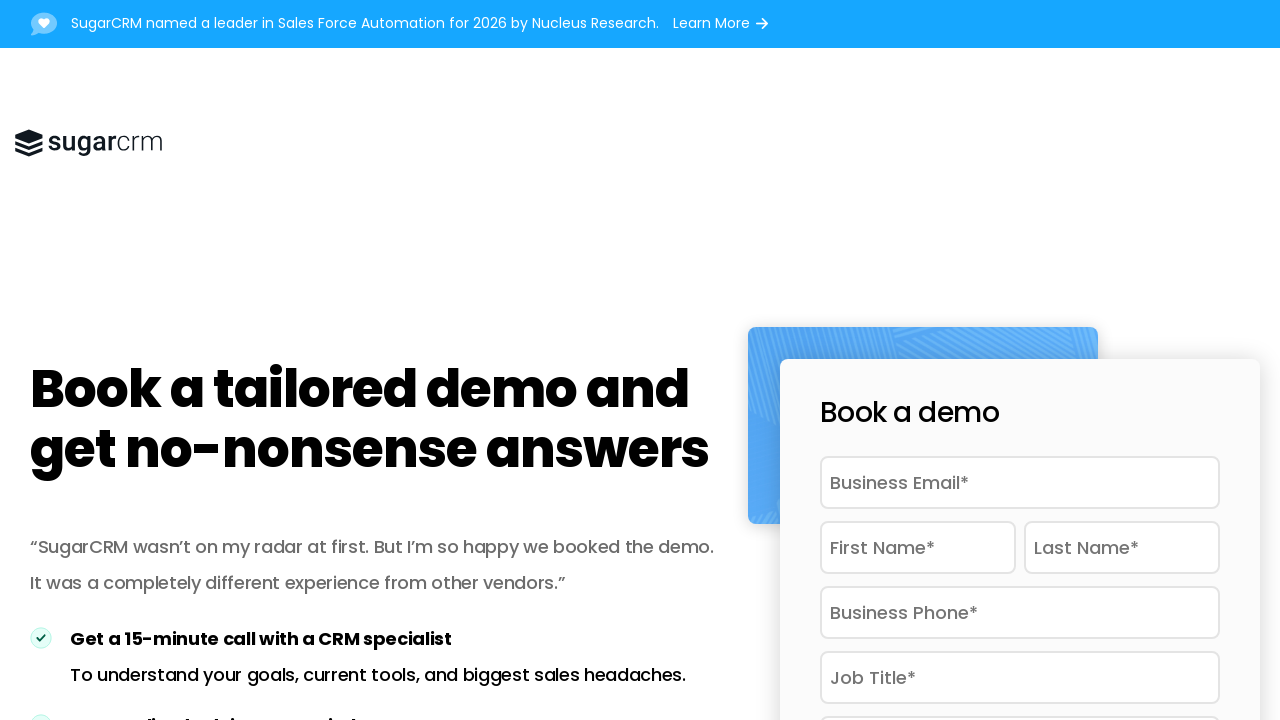

Initial page loaded
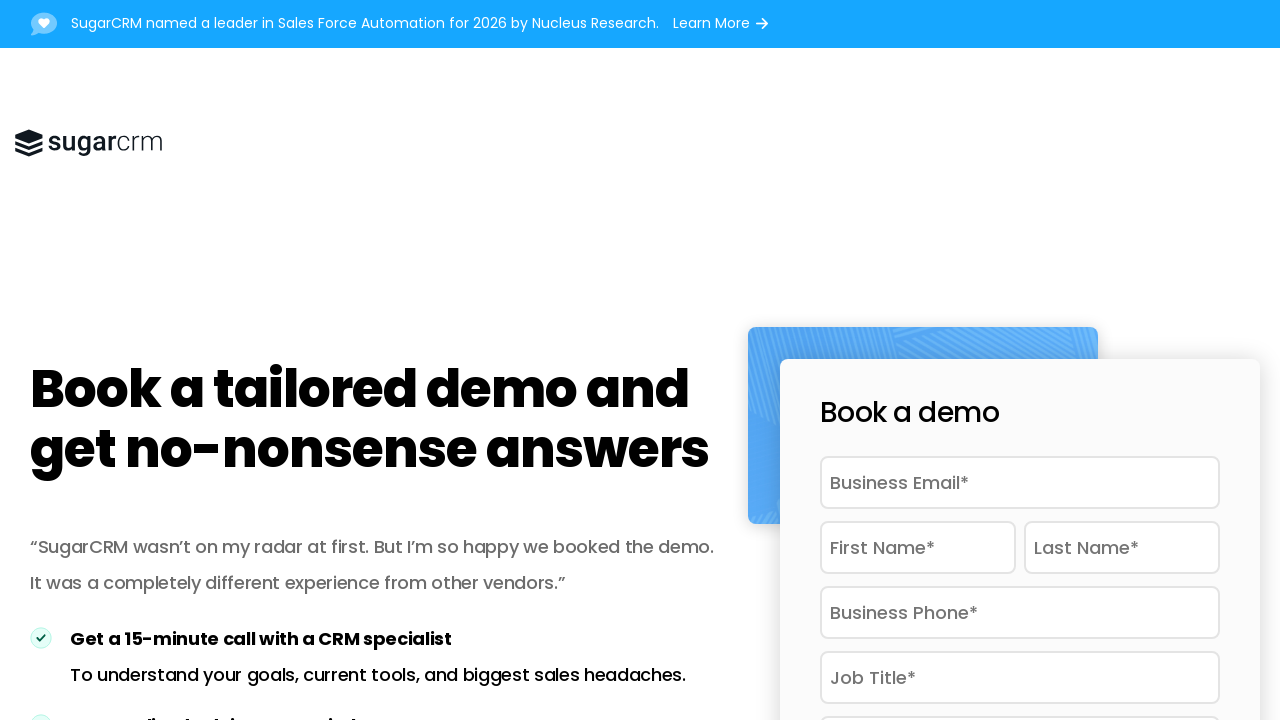

Opened new browser window
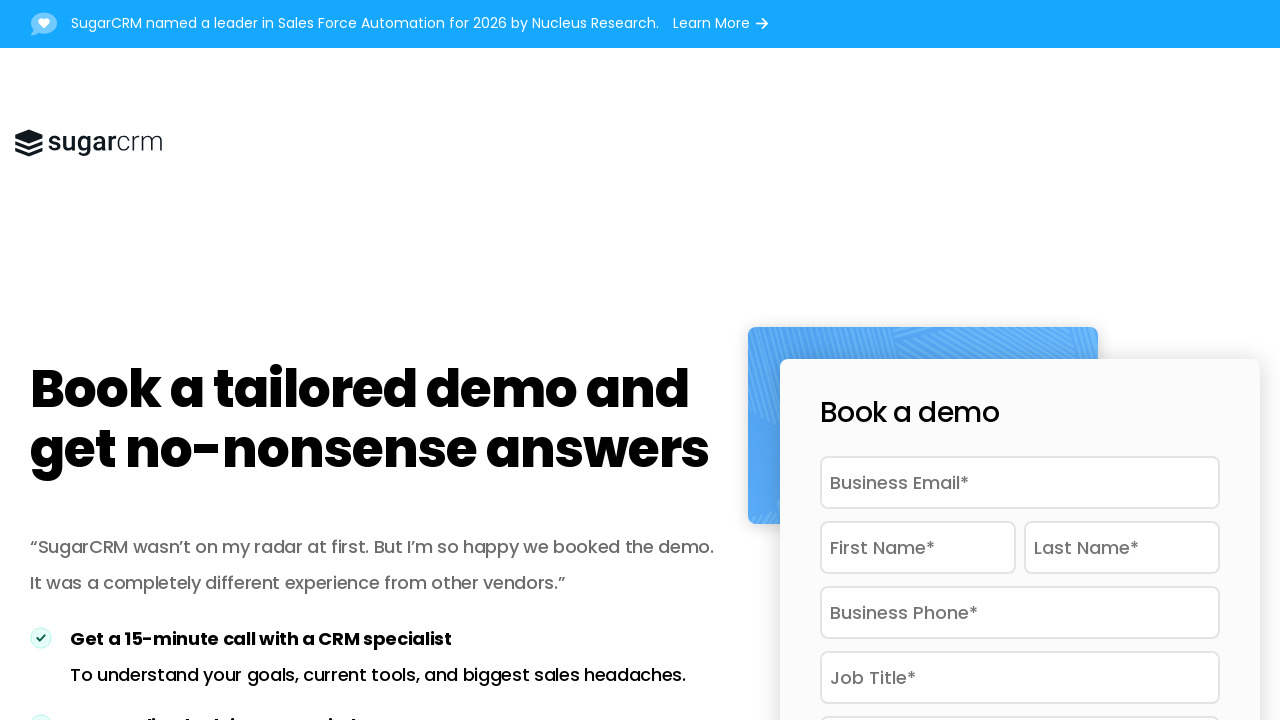

Navigated to nopcommerce demo site in new window
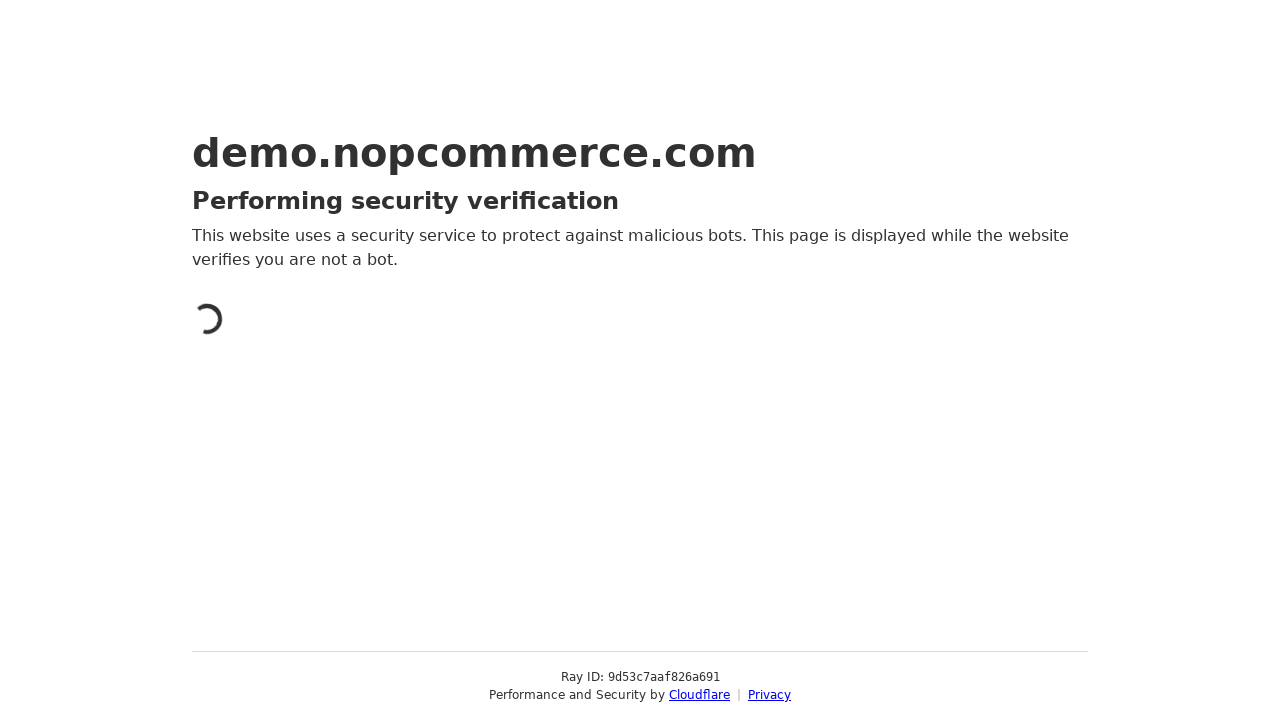

New window page fully loaded
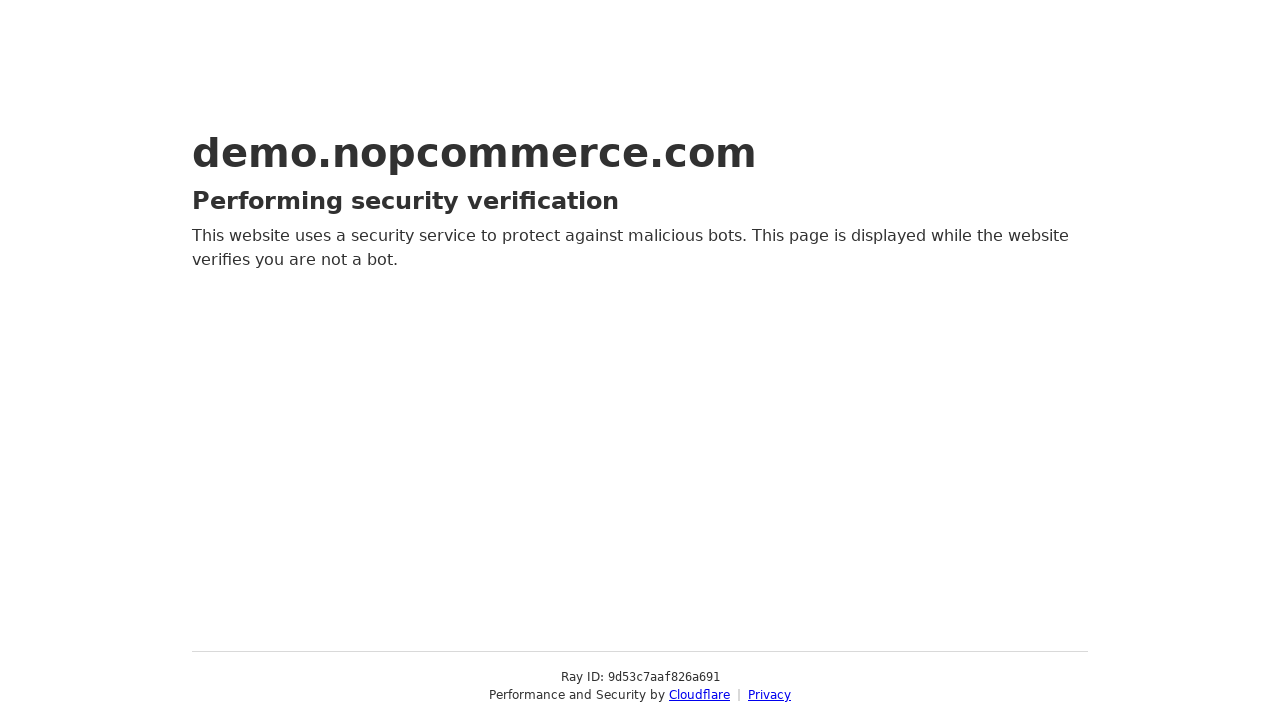

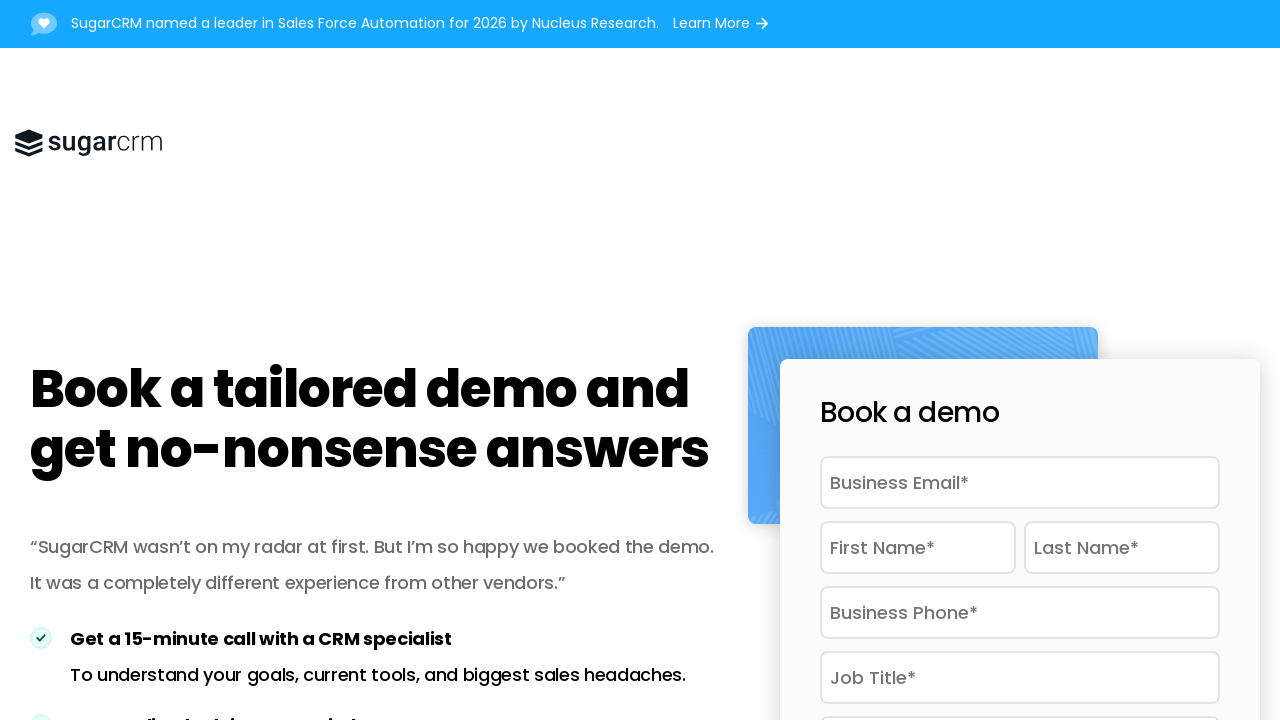